Tests dynamic loading functionality by clicking on a dynamic loading example, starting the loading process, and waiting for the hidden element to appear

Starting URL: https://the-internet.herokuapp.com/dynamic_loading

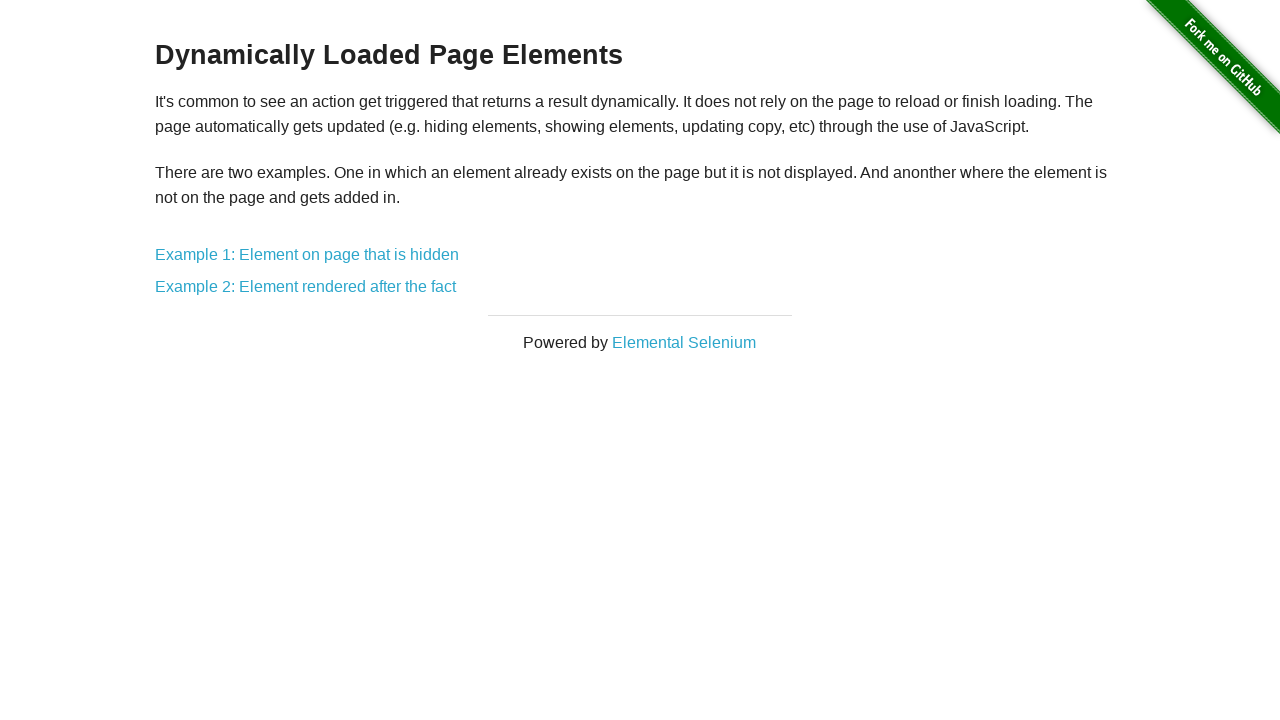

Clicked on the first dynamic loading example link at (307, 255) on a[href='/dynamic_loading/1']
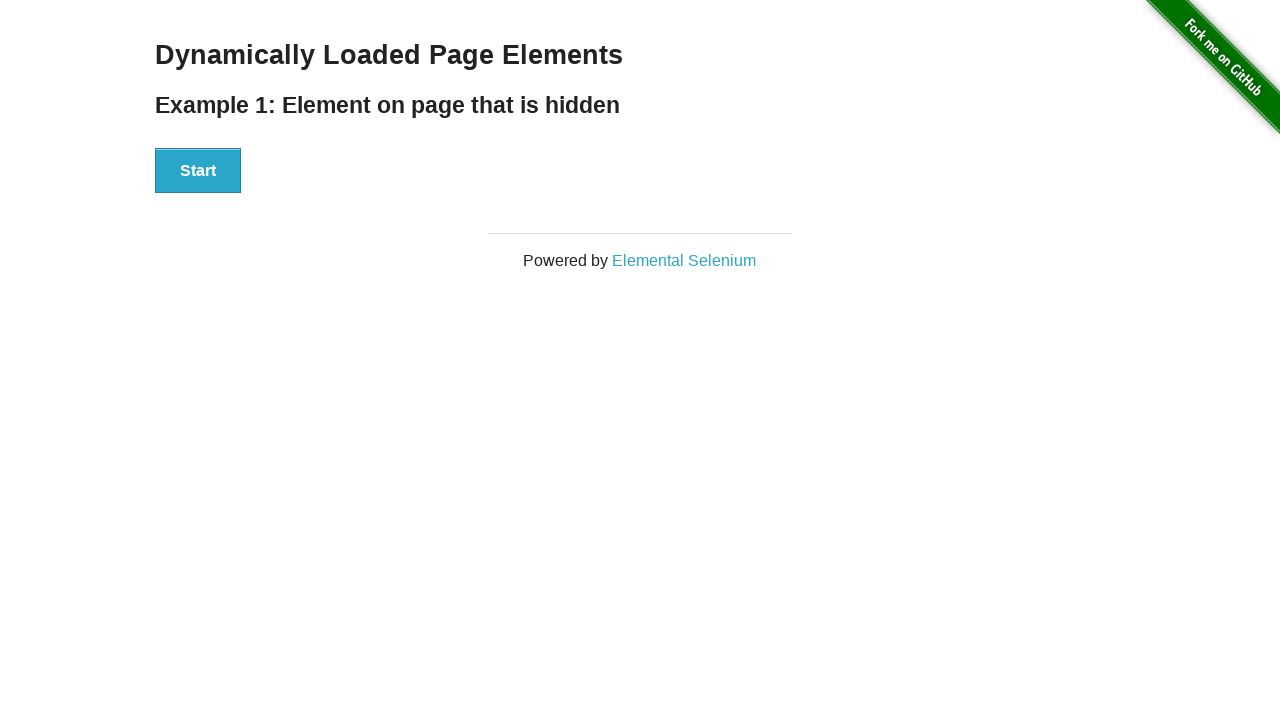

Clicked the Start button to begin loading process at (198, 171) on #start button
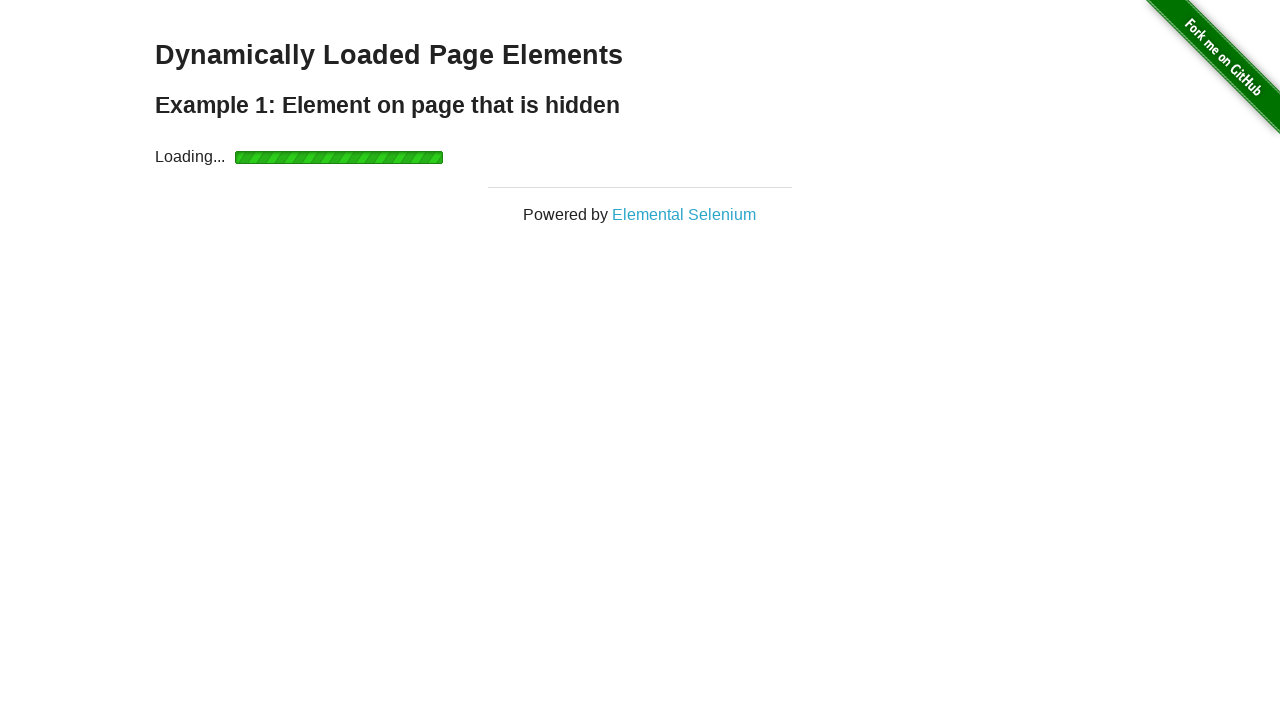

Hidden element appeared and loading completed
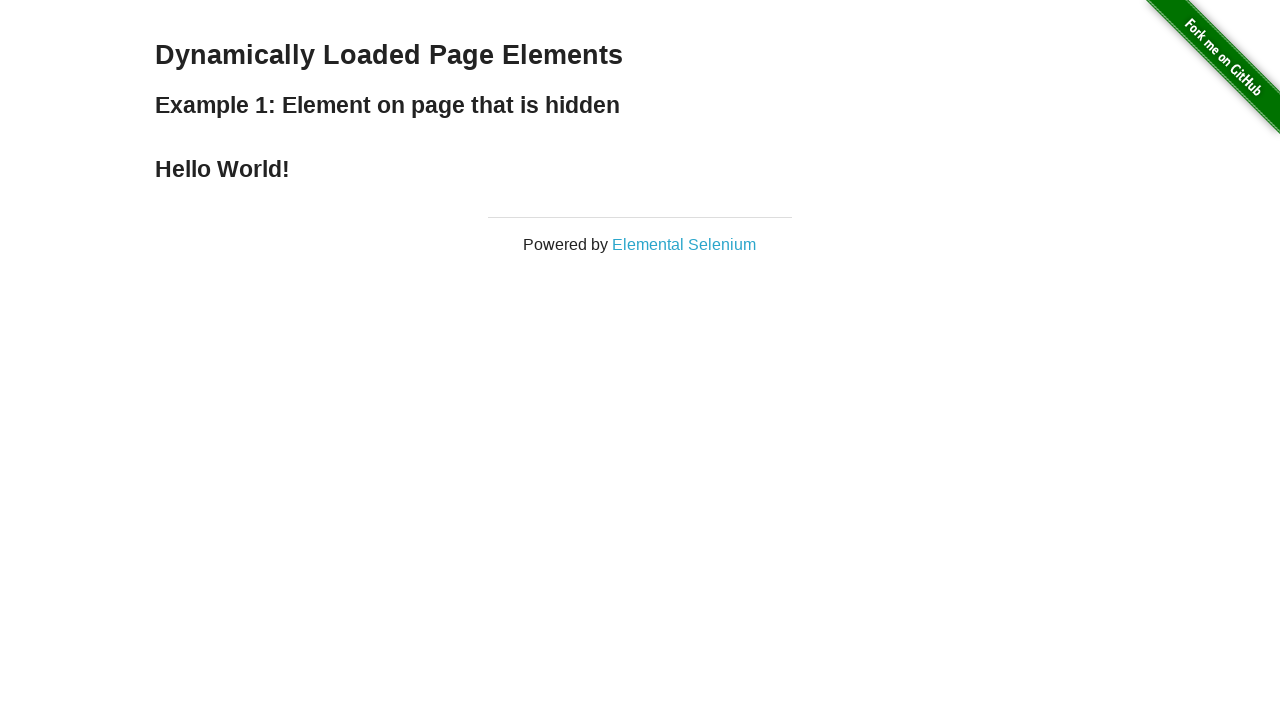

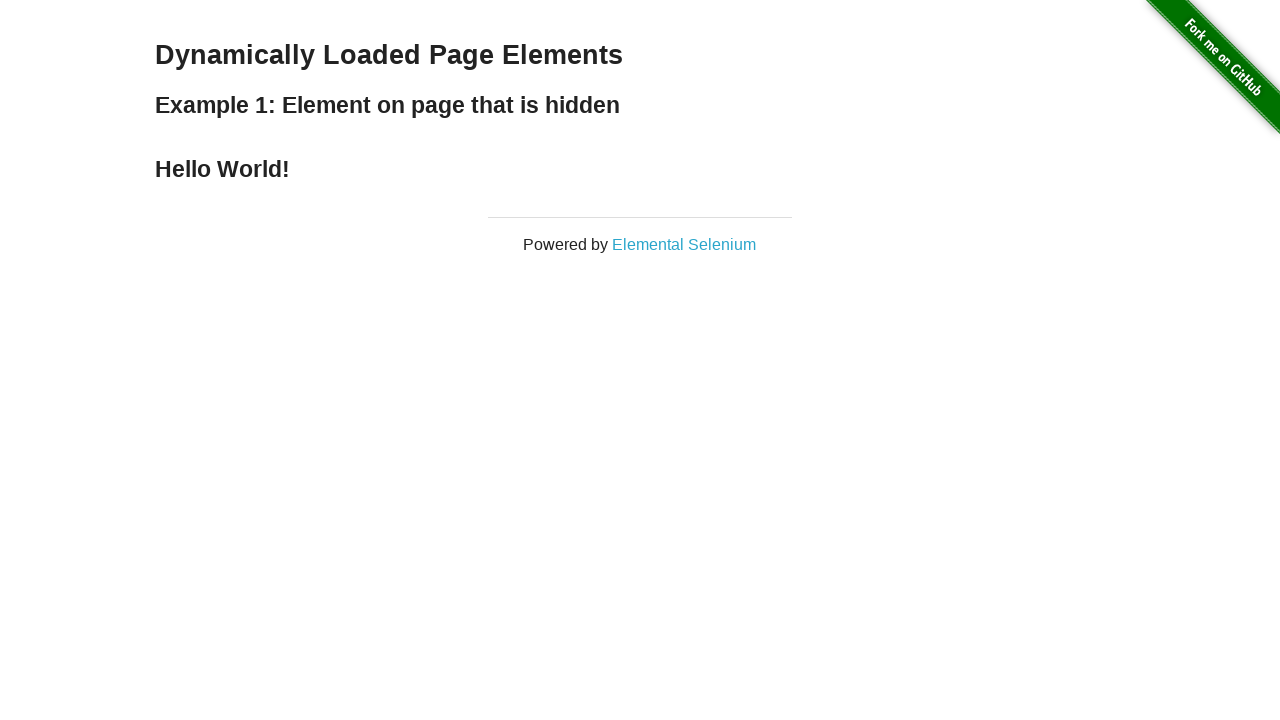